Tests a slow calculator application by setting a delay timeout, performing the calculation 7+8, and verifying the result equals 15

Starting URL: https://bonigarcia.dev/selenium-webdriver-java/slow-calculator.html

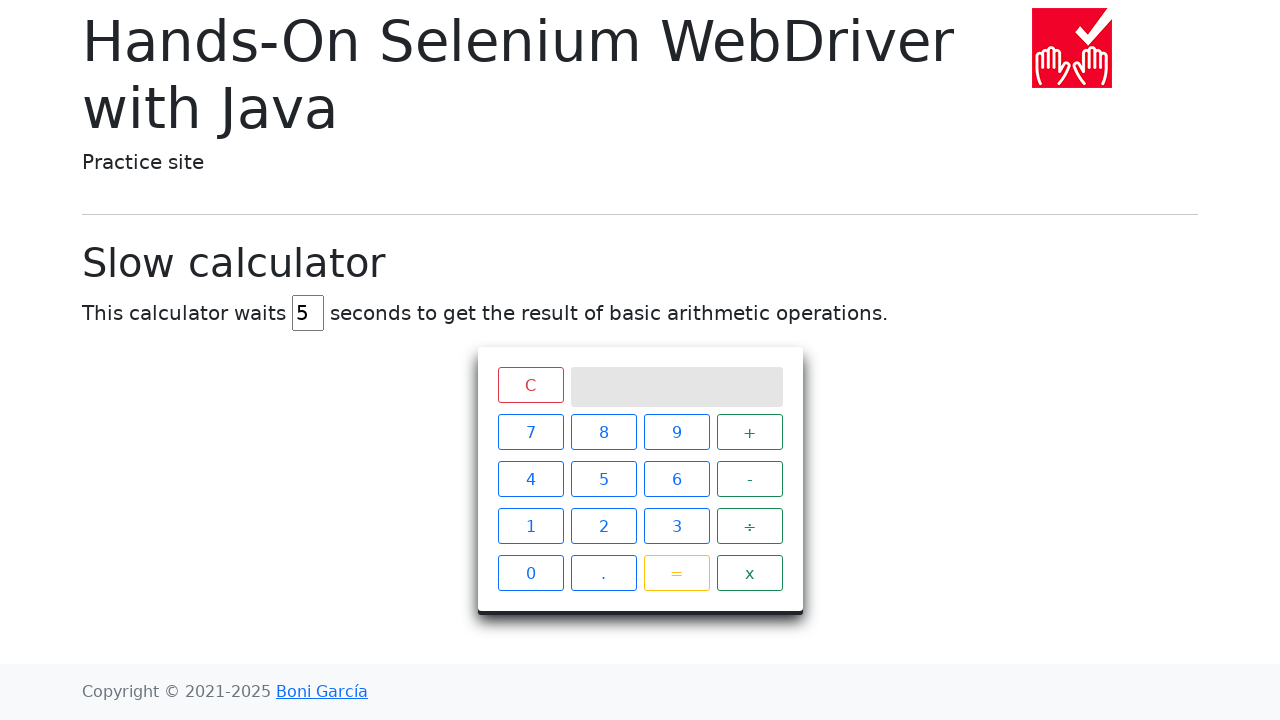

Navigated to slow calculator application
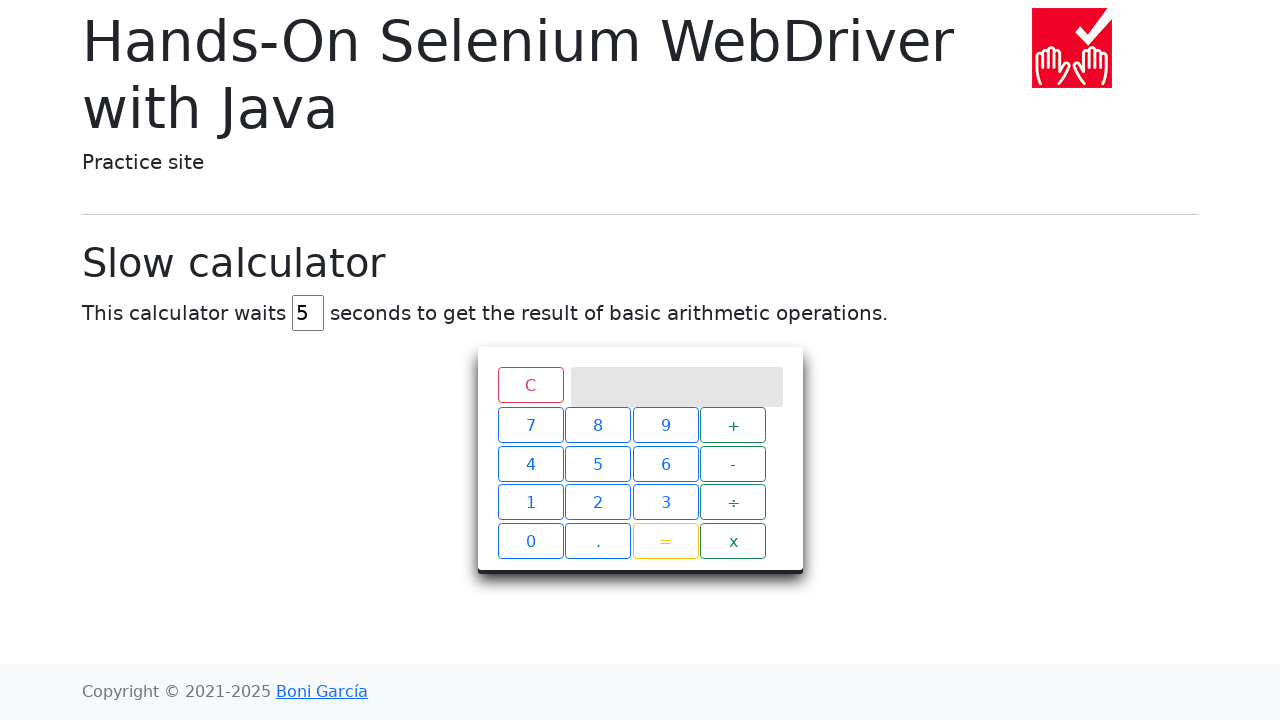

Set delay timeout to 6 seconds on #delay
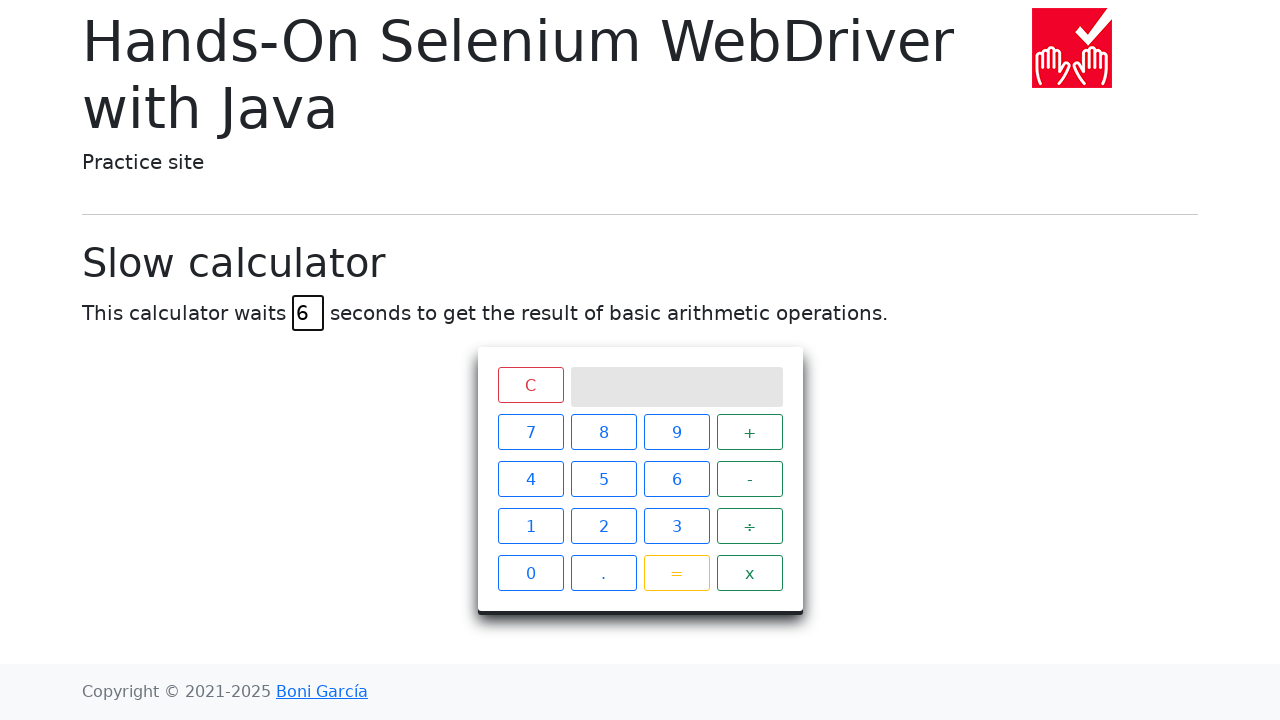

Clicked number 7 at (530, 432) on xpath=//span[text()='7']
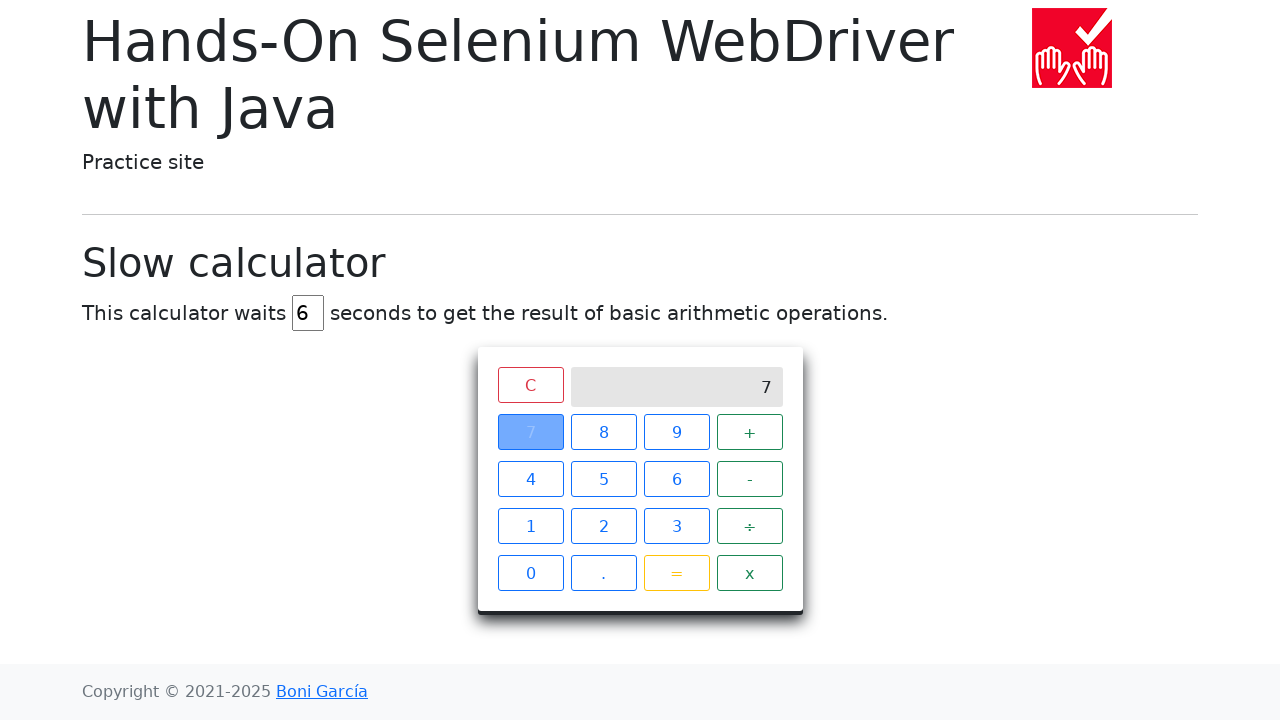

Clicked plus operator at (750, 432) on xpath=//span[text()='+']
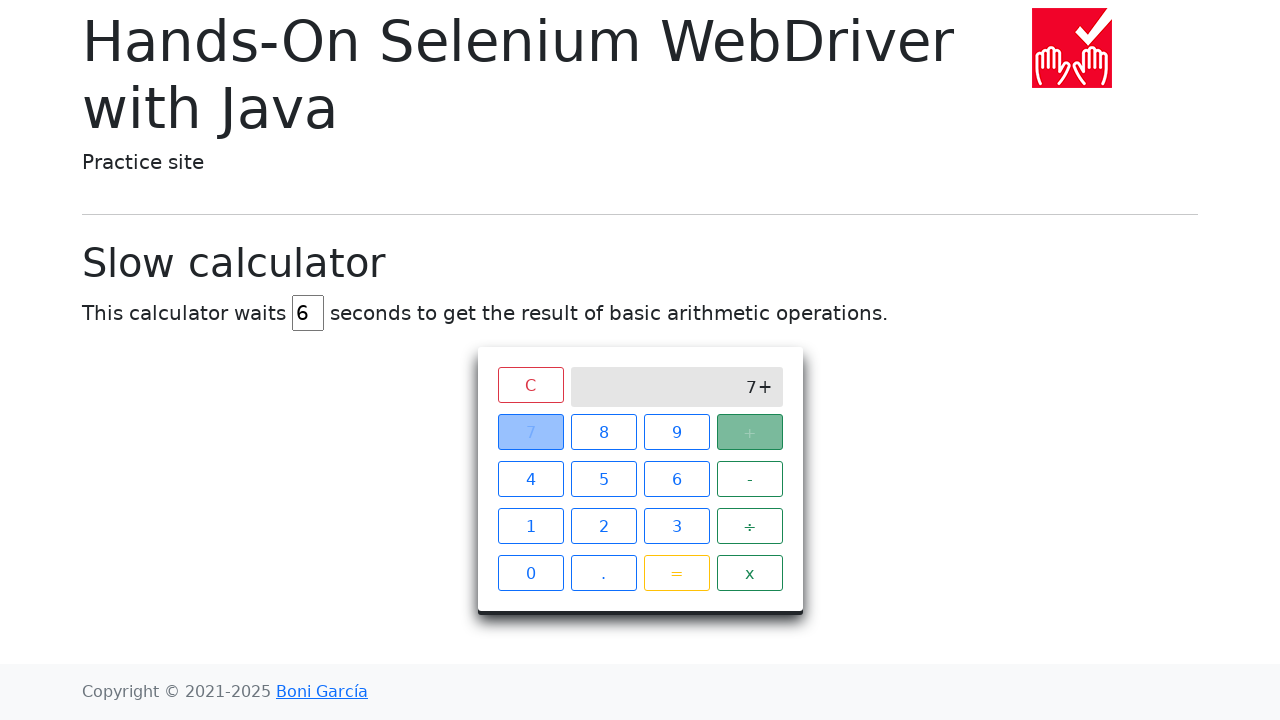

Clicked number 8 at (604, 432) on xpath=//span[text()='8']
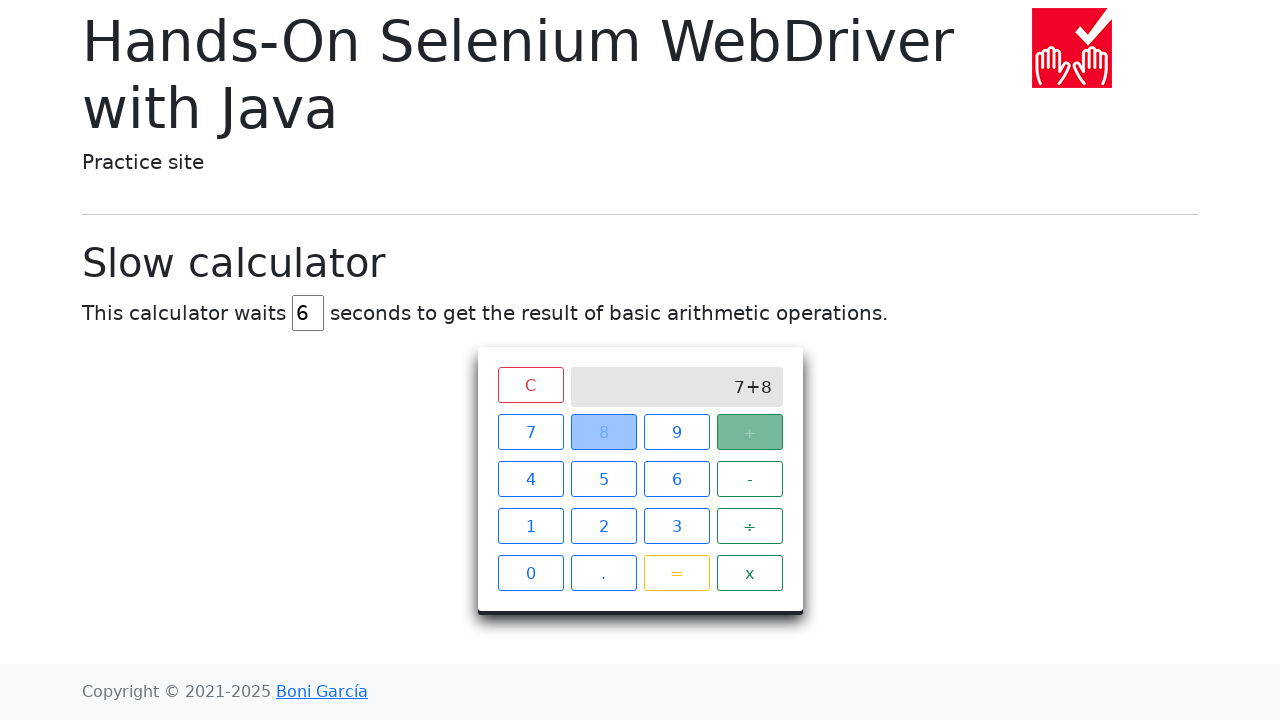

Clicked equals button to perform calculation at (676, 573) on xpath=//span[text()='=']
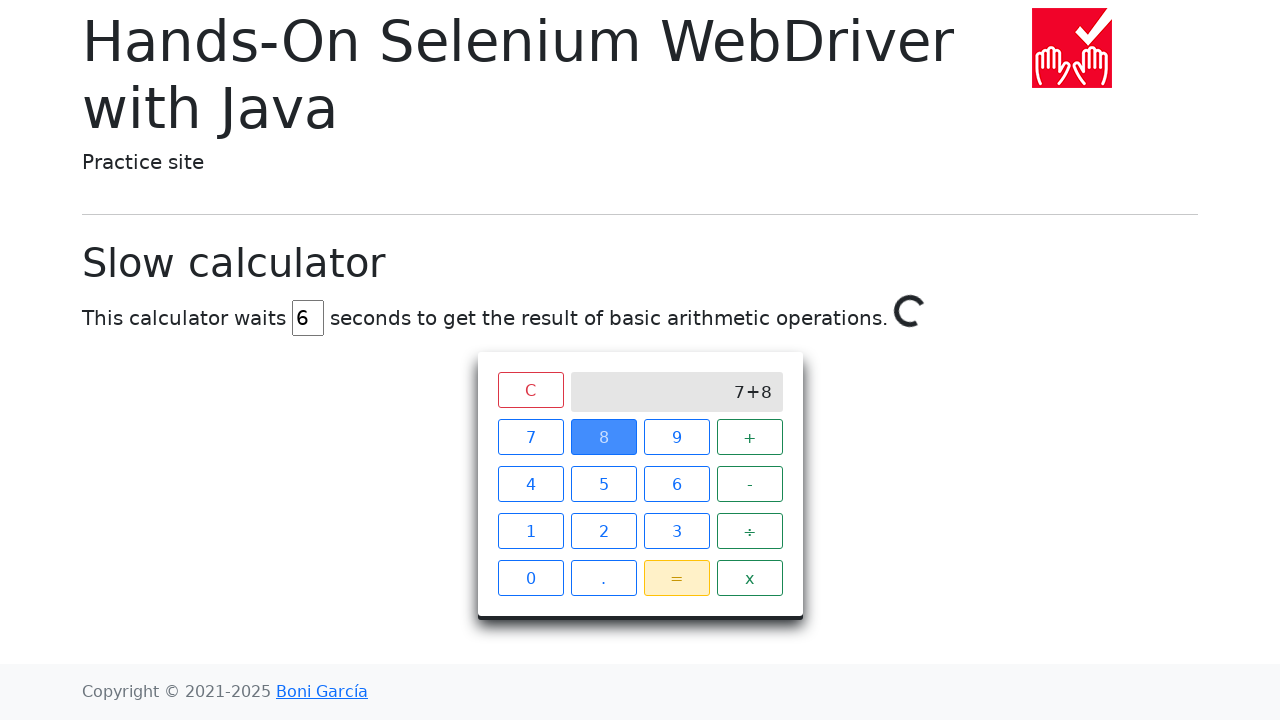

Verified calculation result equals 15
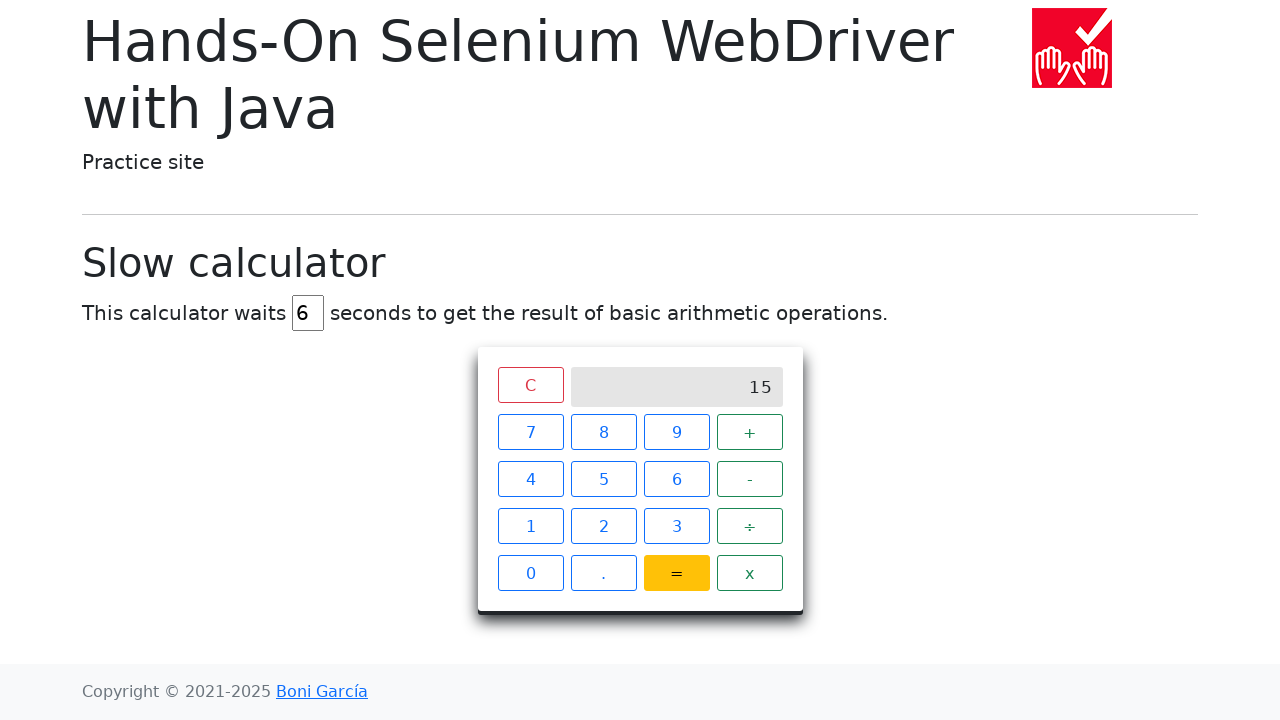

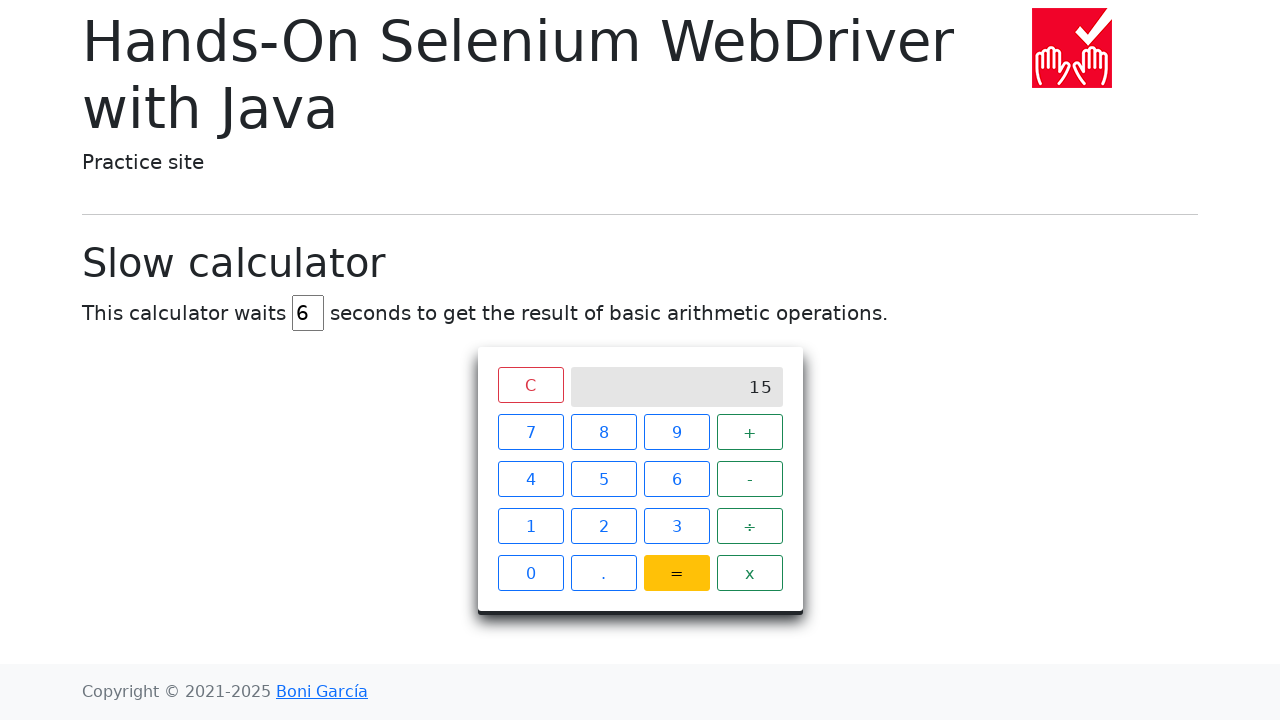